Tests double-click functionality on a W3Schools demo page by entering text in a field, double-clicking a "Copy Text" button, and verifying the text is copied to a second field.

Starting URL: https://www.w3schools.com/tags/tryit.asp?filename=tryhtml5_ev_ondblclick3

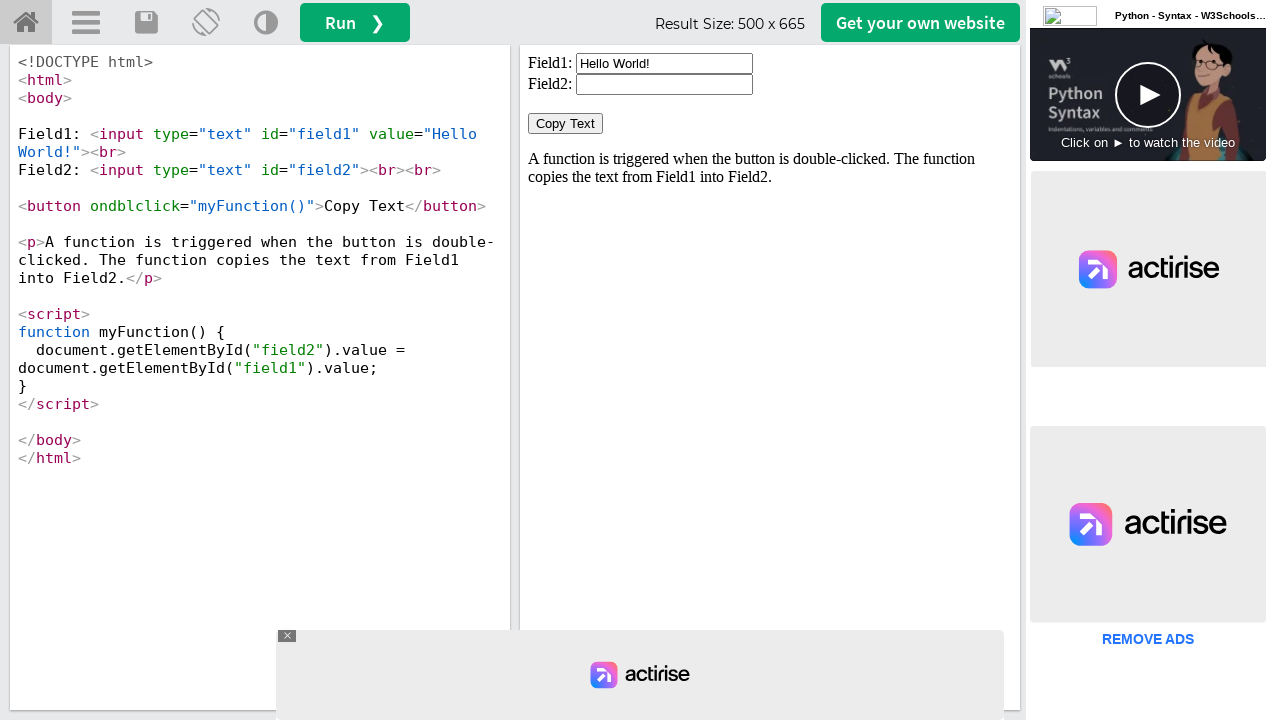

Located iframe containing the W3Schools demo
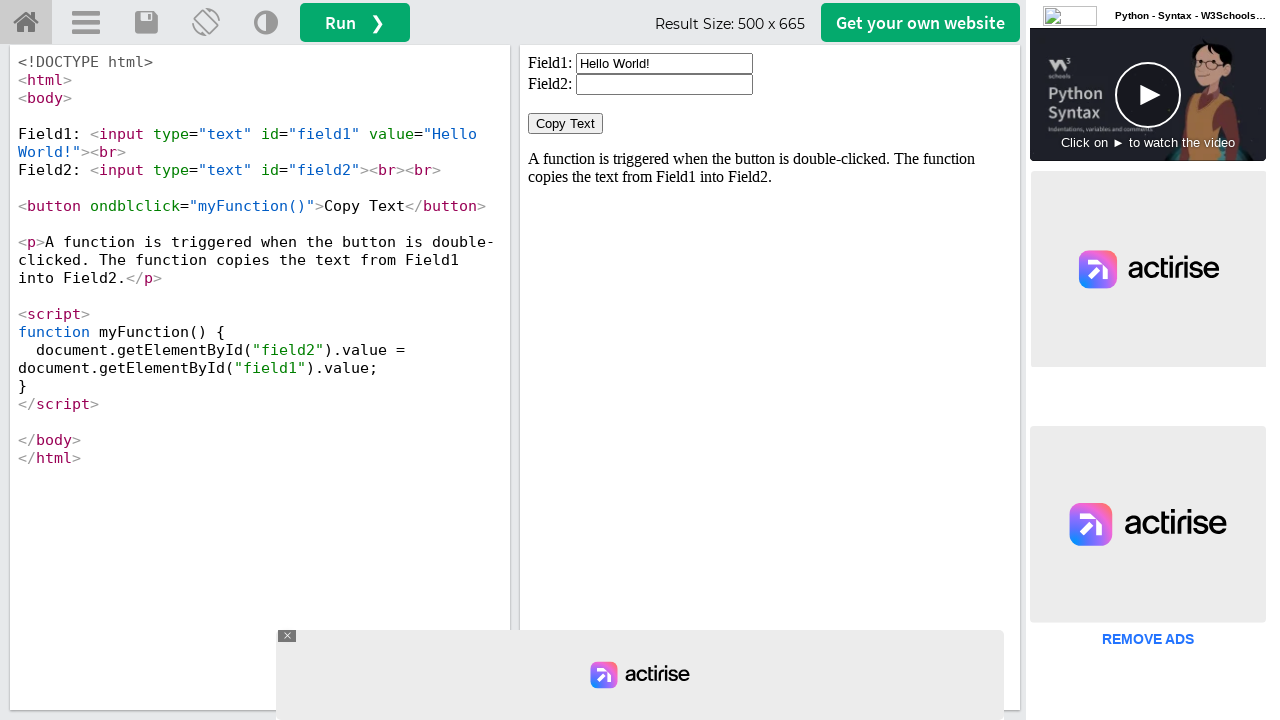

Located first input field
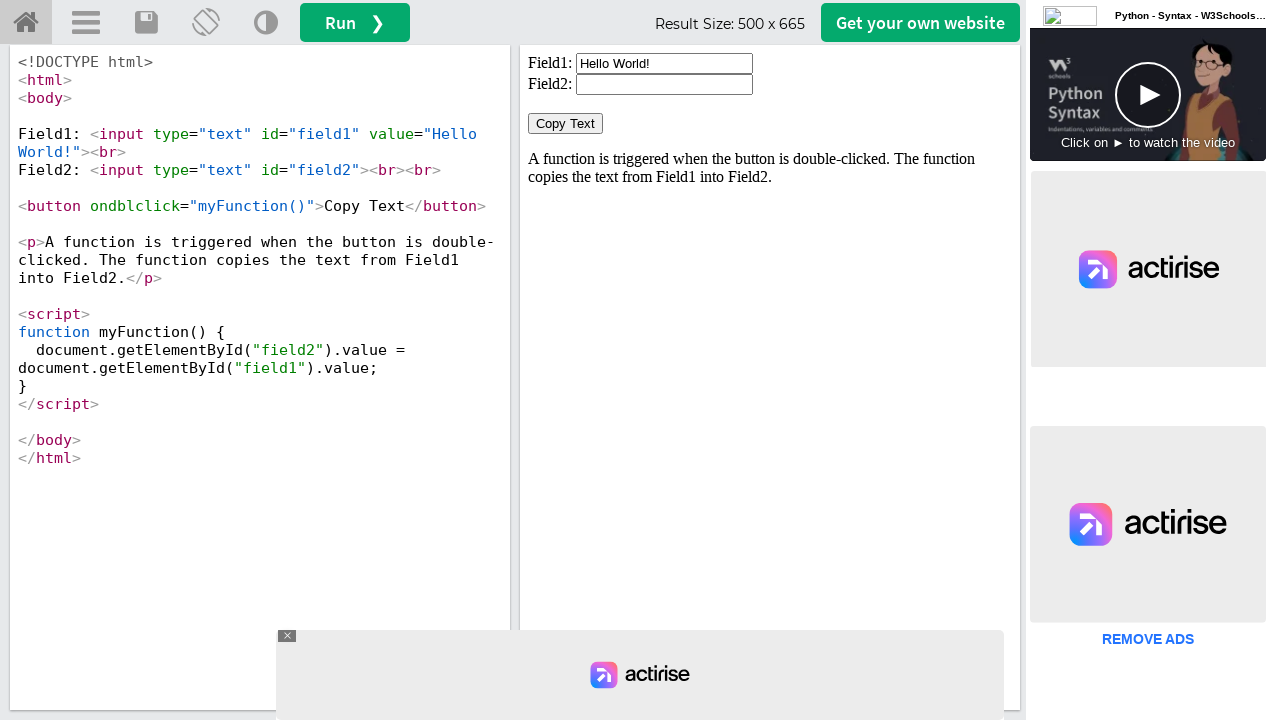

Cleared the first input field on #iframeResult >> internal:control=enter-frame >> xpath=//input[@id='field1']
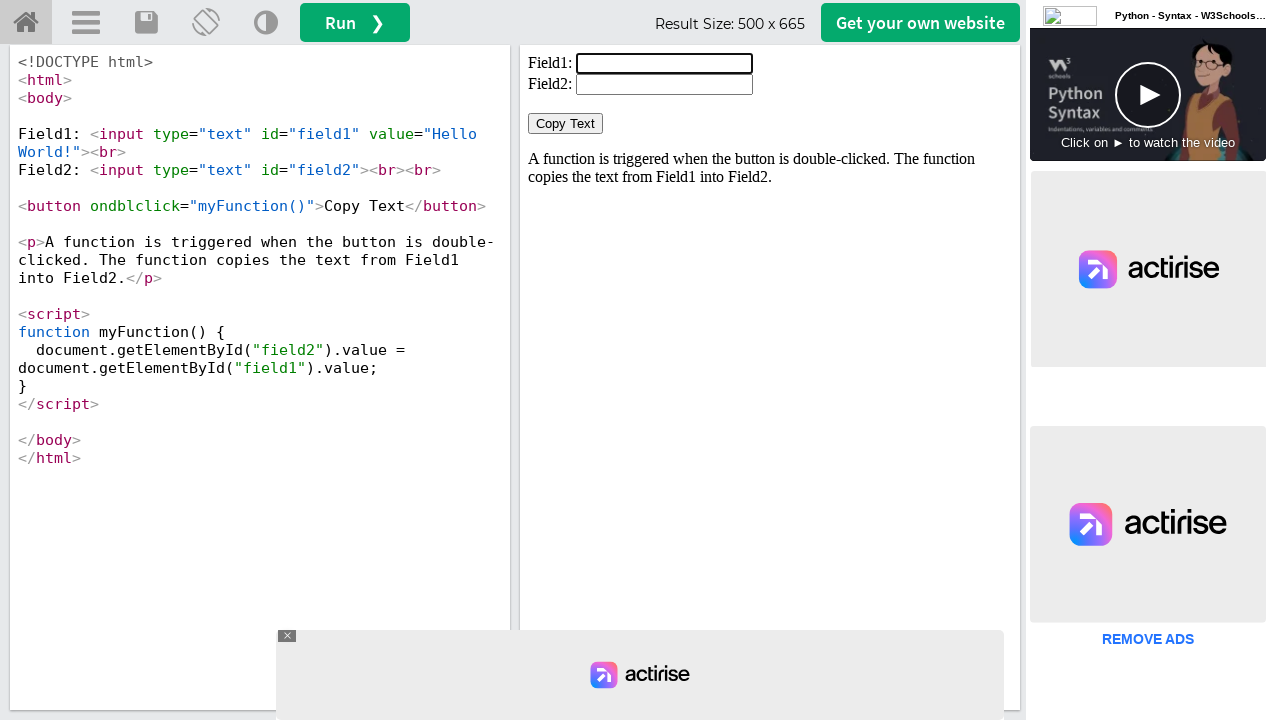

Entered 'Welcome' into the first input field on #iframeResult >> internal:control=enter-frame >> xpath=//input[@id='field1']
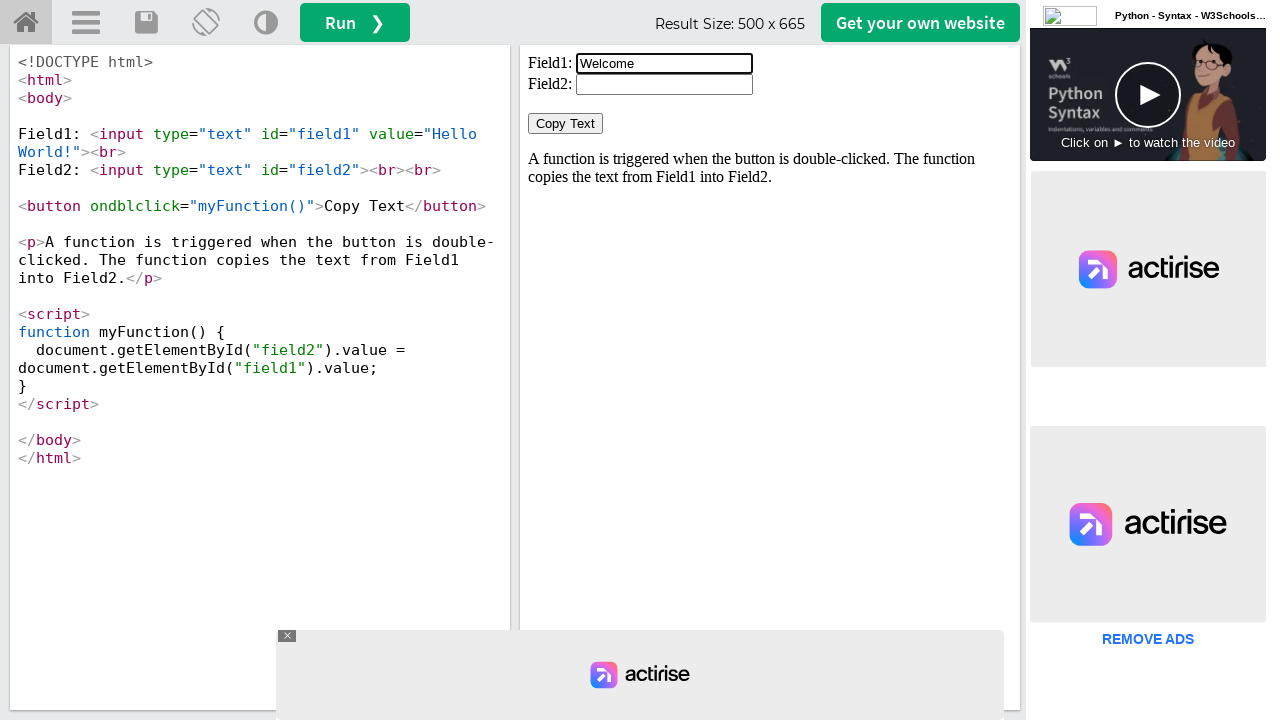

Located the 'Copy Text' button
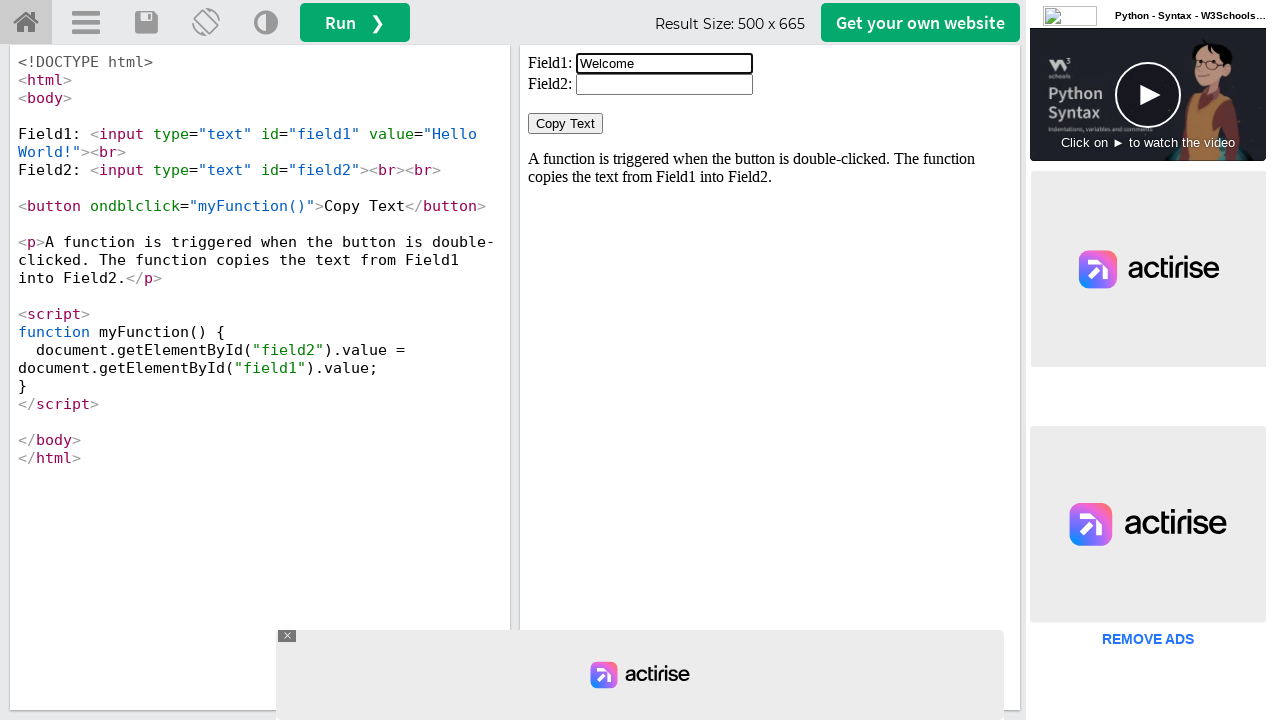

Double-clicked the 'Copy Text' button at (566, 124) on #iframeResult >> internal:control=enter-frame >> xpath=//button[normalize-space(
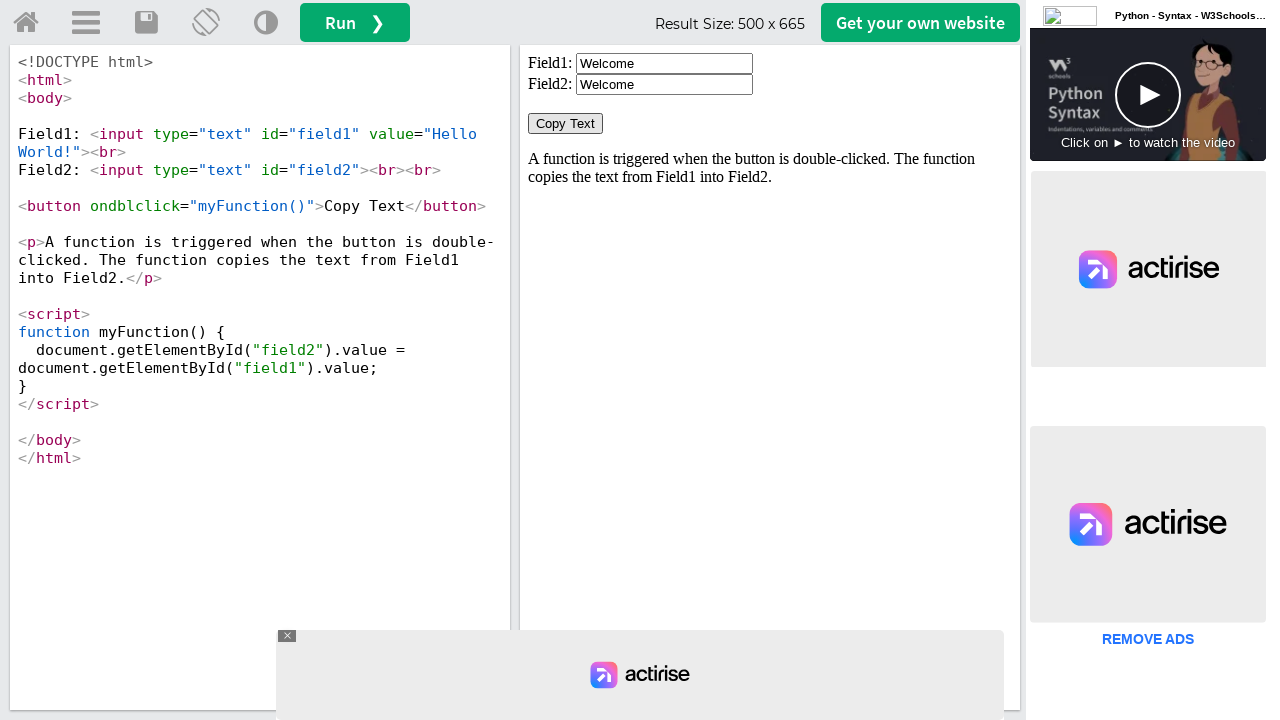

Waited 500ms for copy action to complete
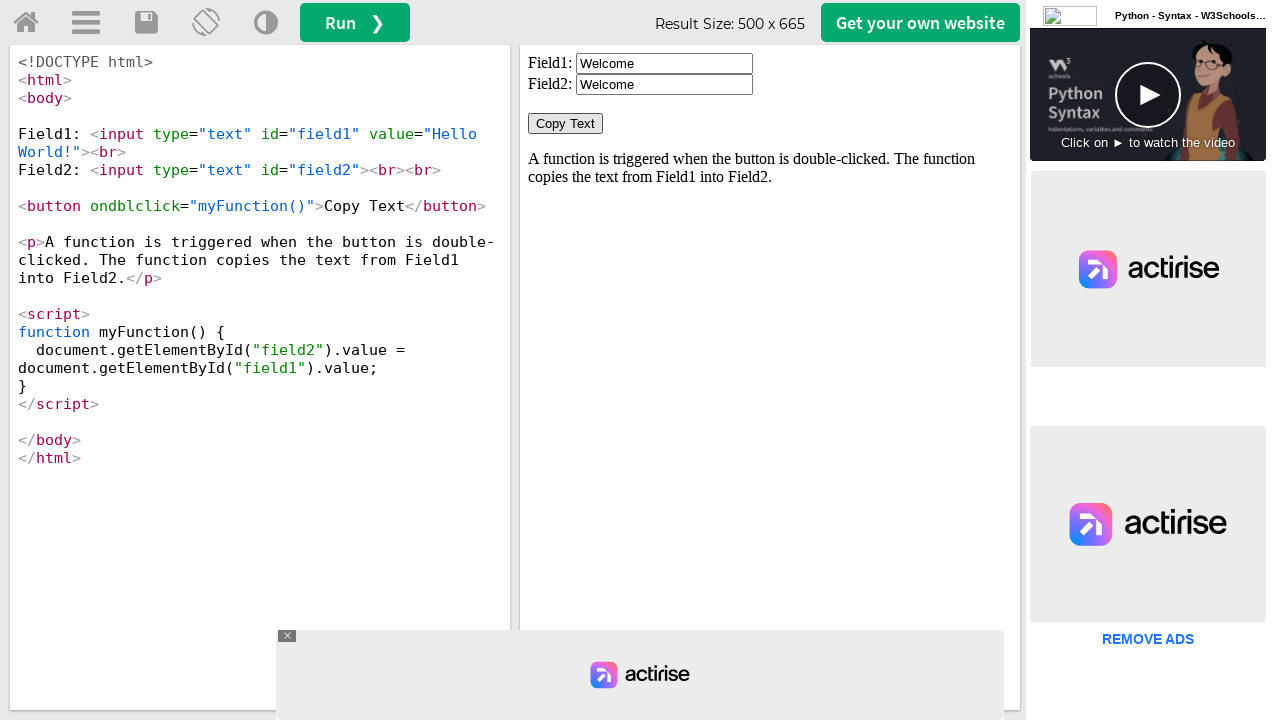

Located the second input field
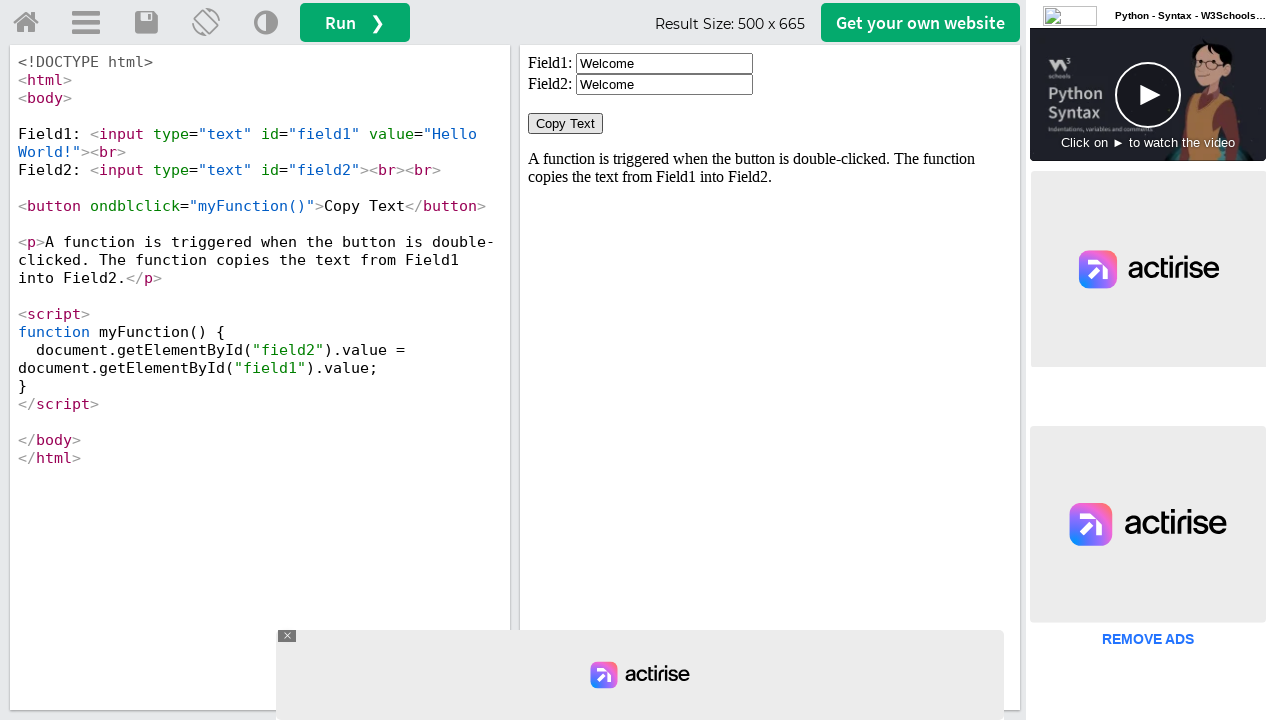

Retrieved value from second field: 'Welcome'
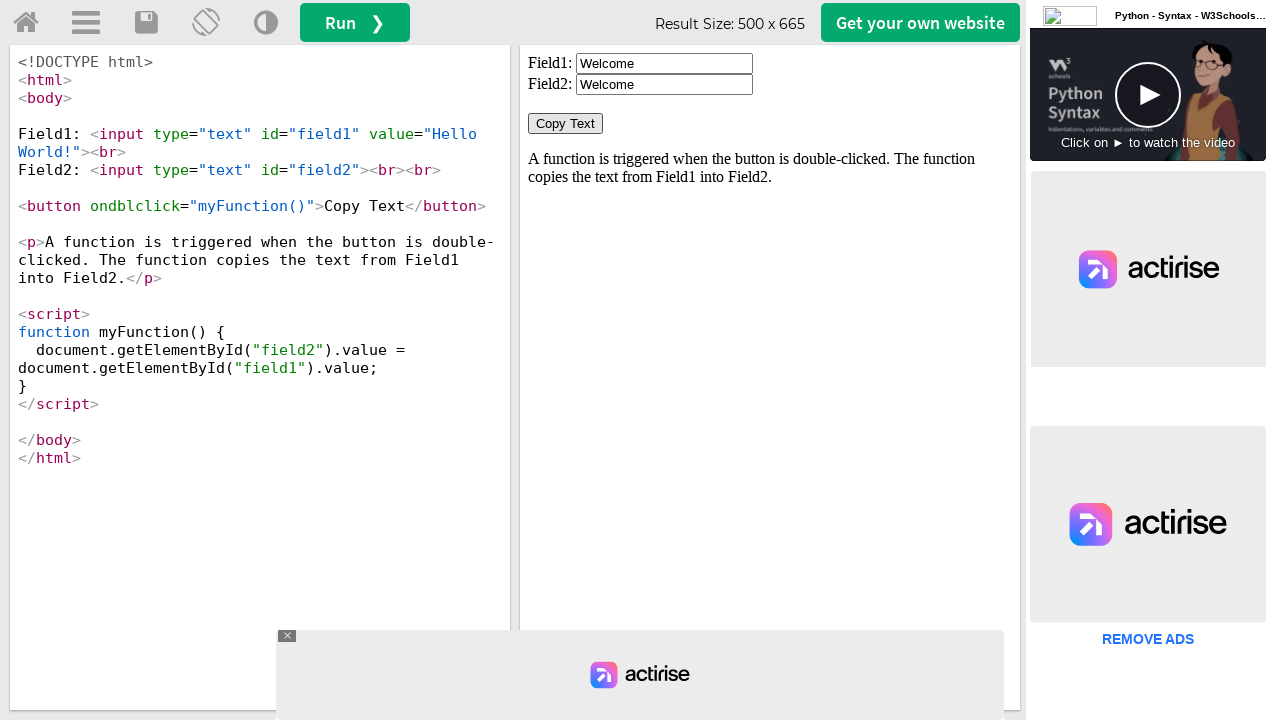

Assertion passed: text 'Welcome' was successfully copied to the second field
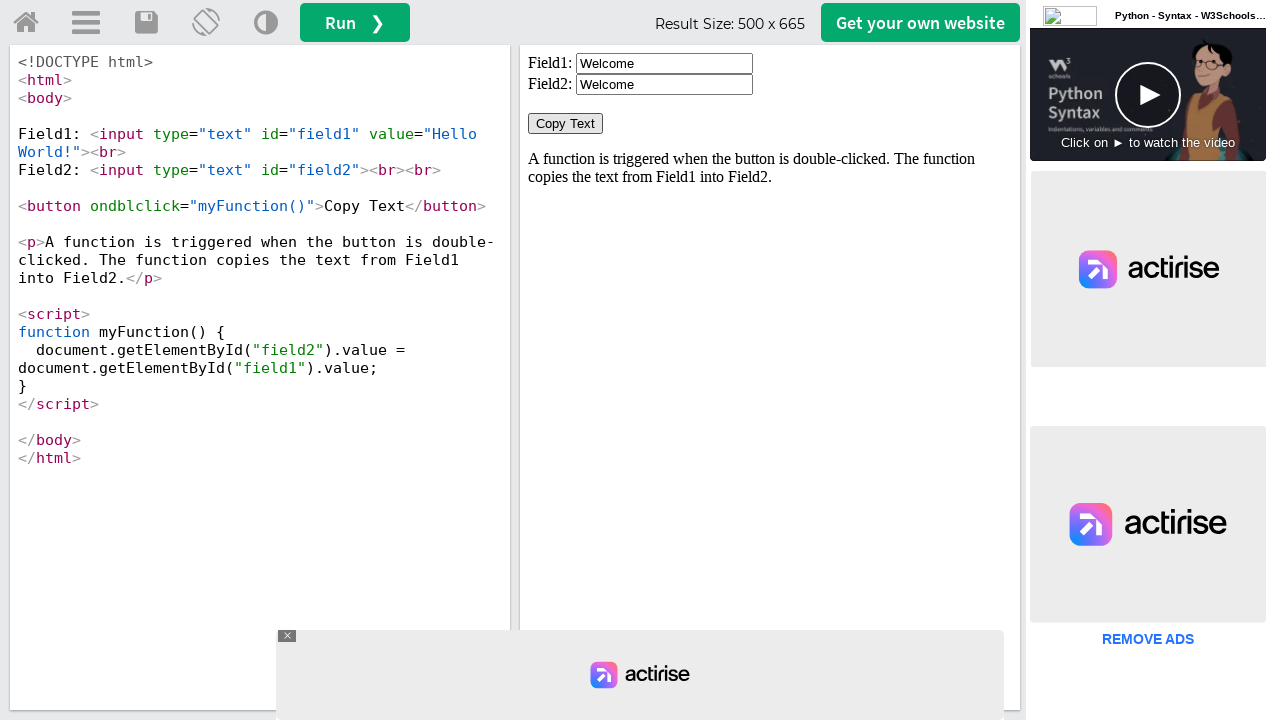

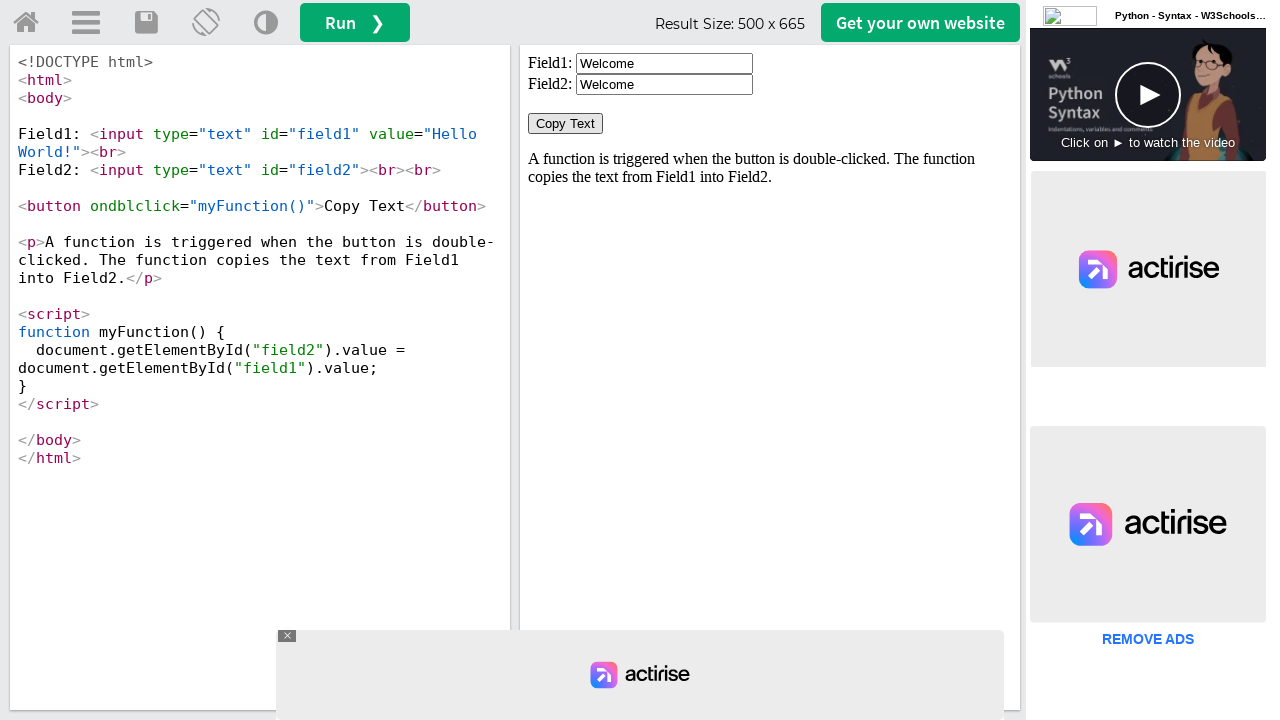